Tests JavaScript confirmation alert handling by clicking a button to trigger the alert, accepting it, and verifying the result message displays "You clicked: Ok"

Starting URL: http://the-internet.herokuapp.com/javascript_alerts

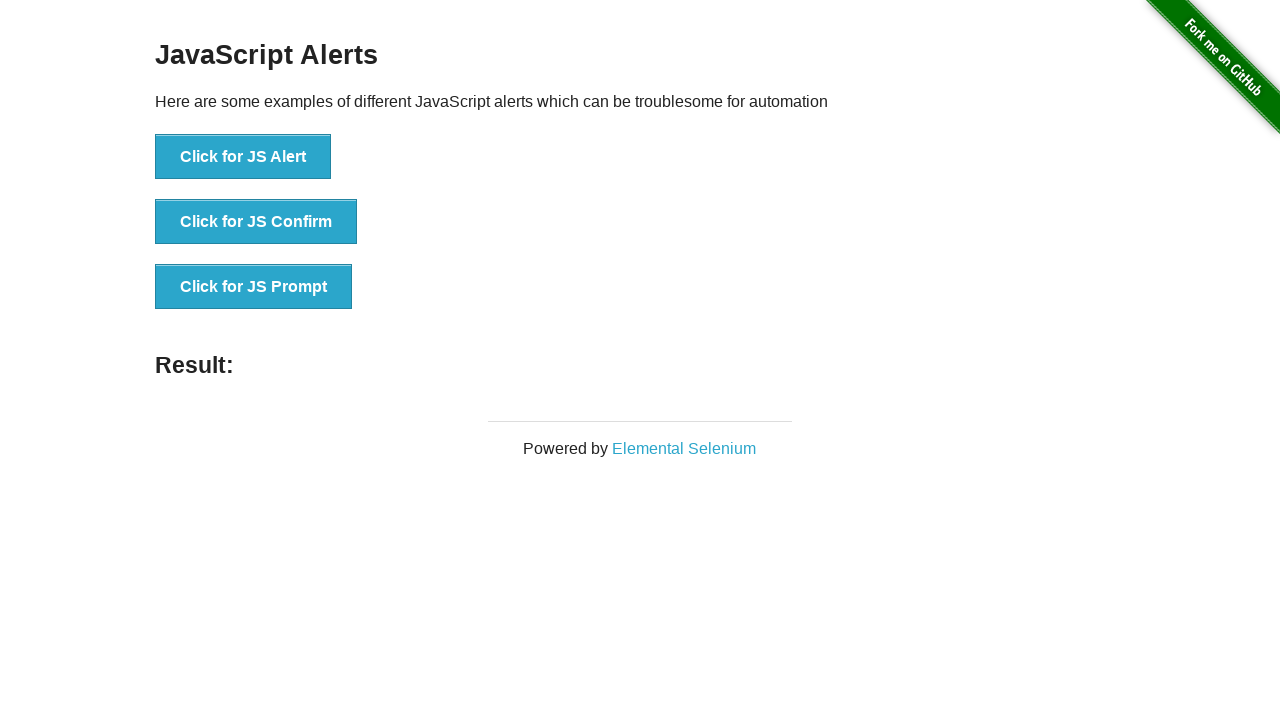

Clicked the second button to trigger JavaScript confirmation alert at (256, 222) on .example li:nth-child(2) button
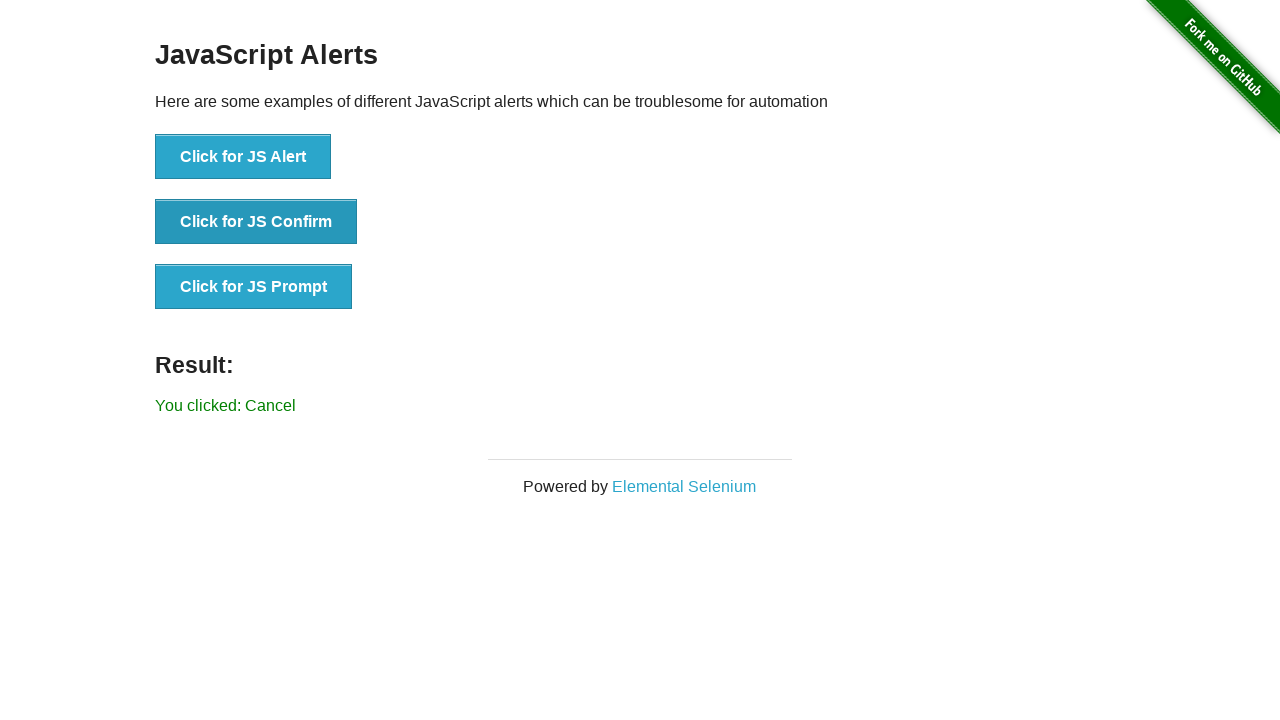

Set up dialog handler to accept confirmation alerts
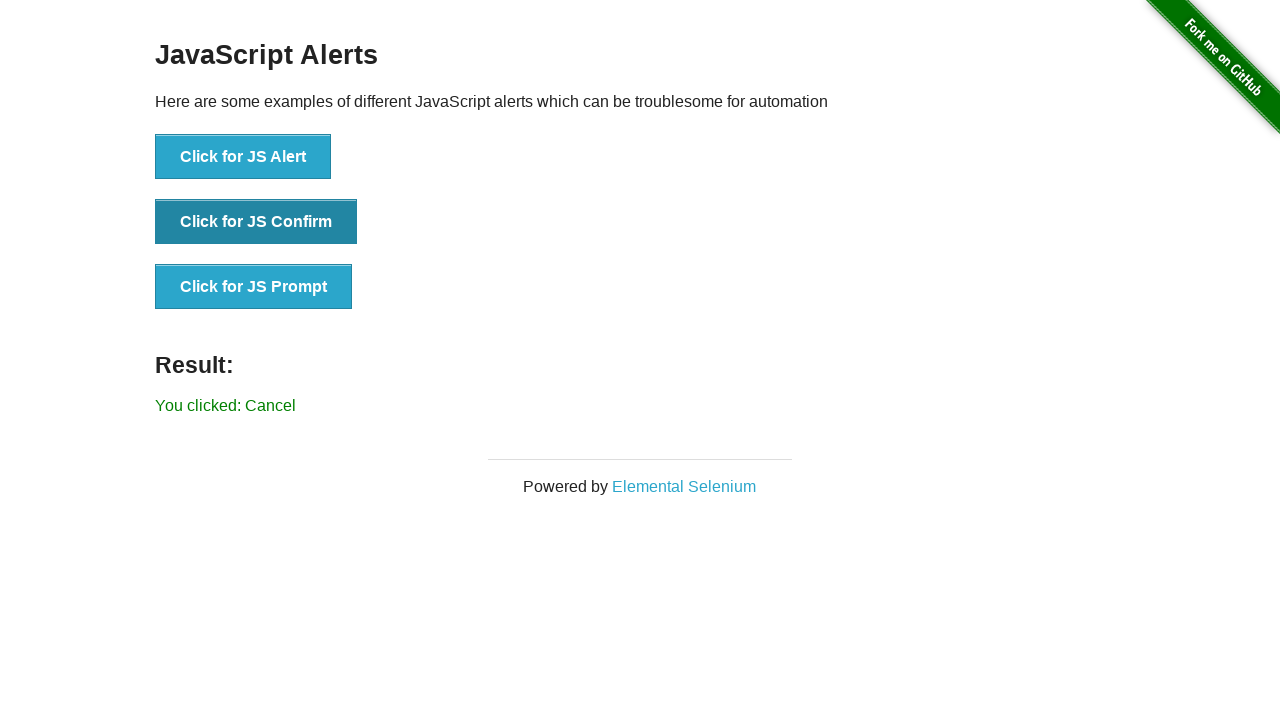

Clicked the second button again to trigger and accept the confirmation alert at (256, 222) on .example li:nth-child(2) button
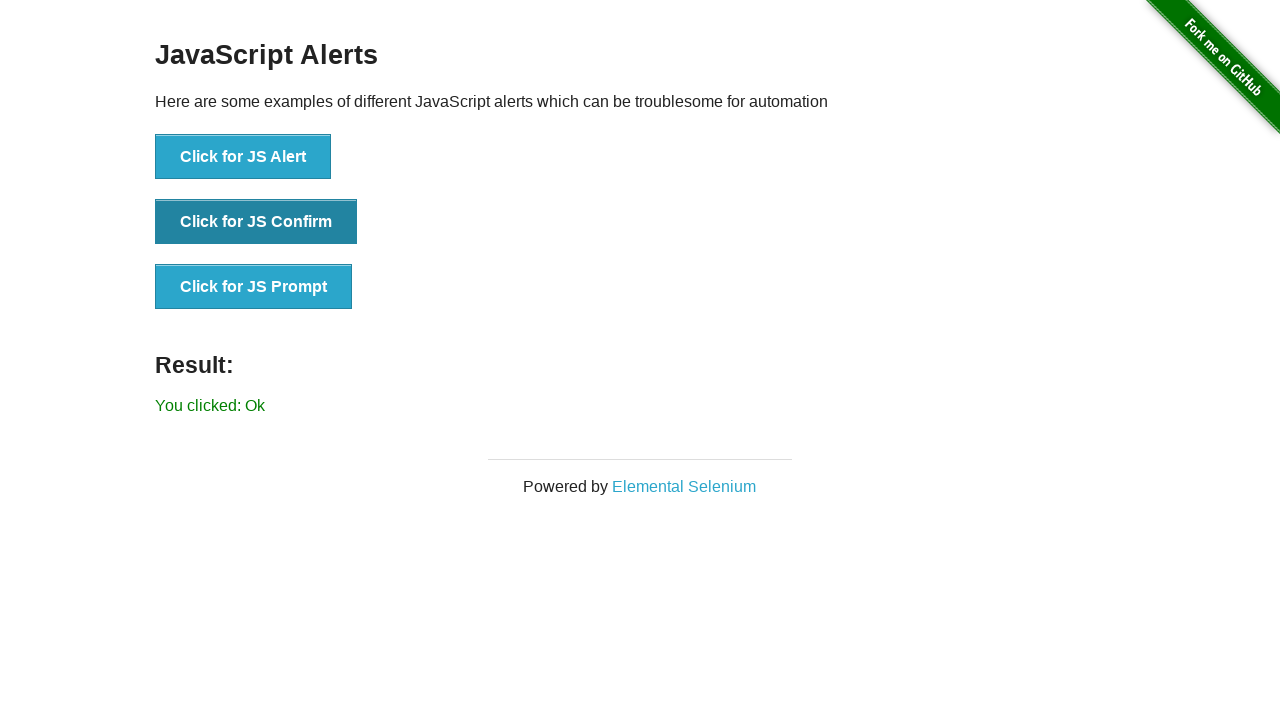

Result element appeared on the page
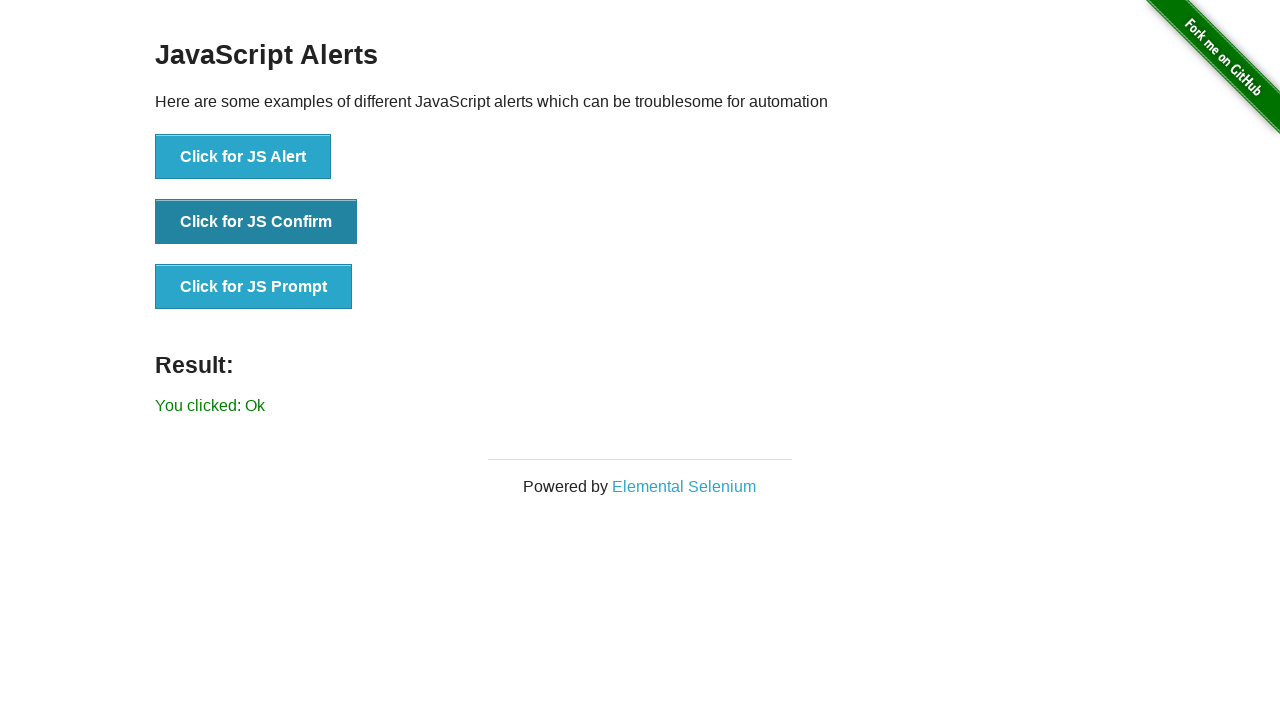

Retrieved result text: 'You clicked: Ok'
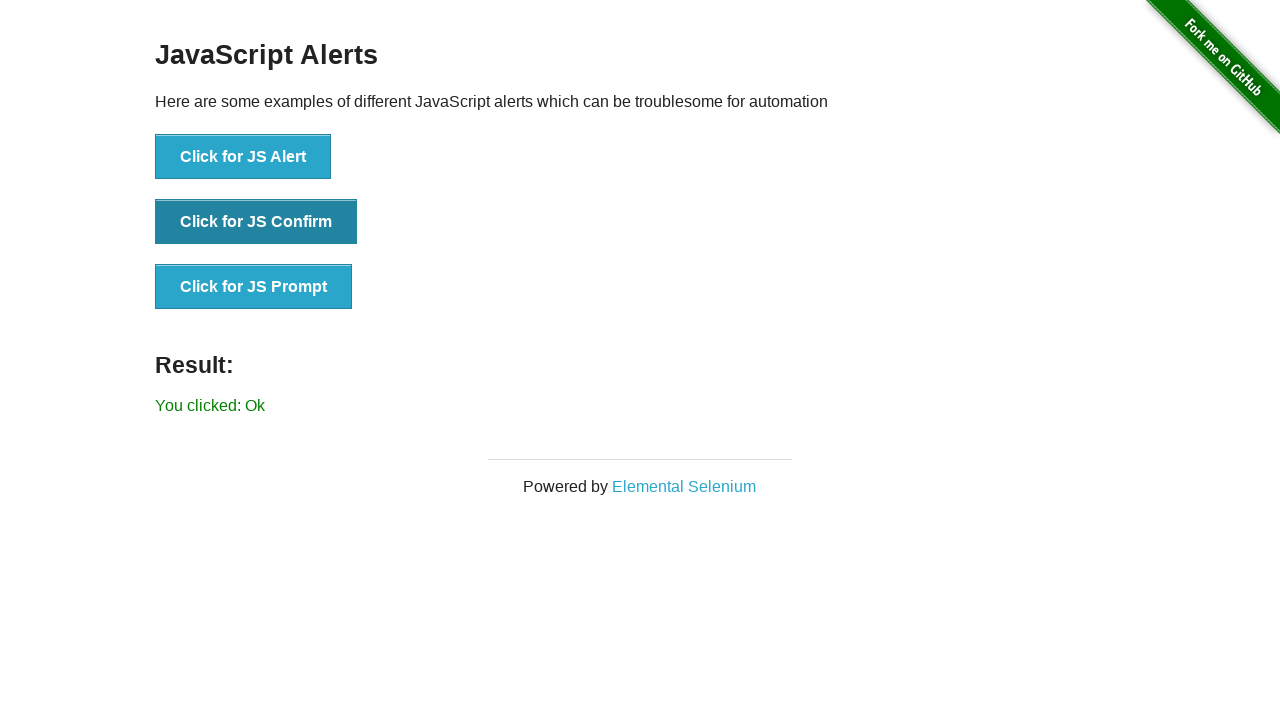

Verified result message displays 'You clicked: Ok'
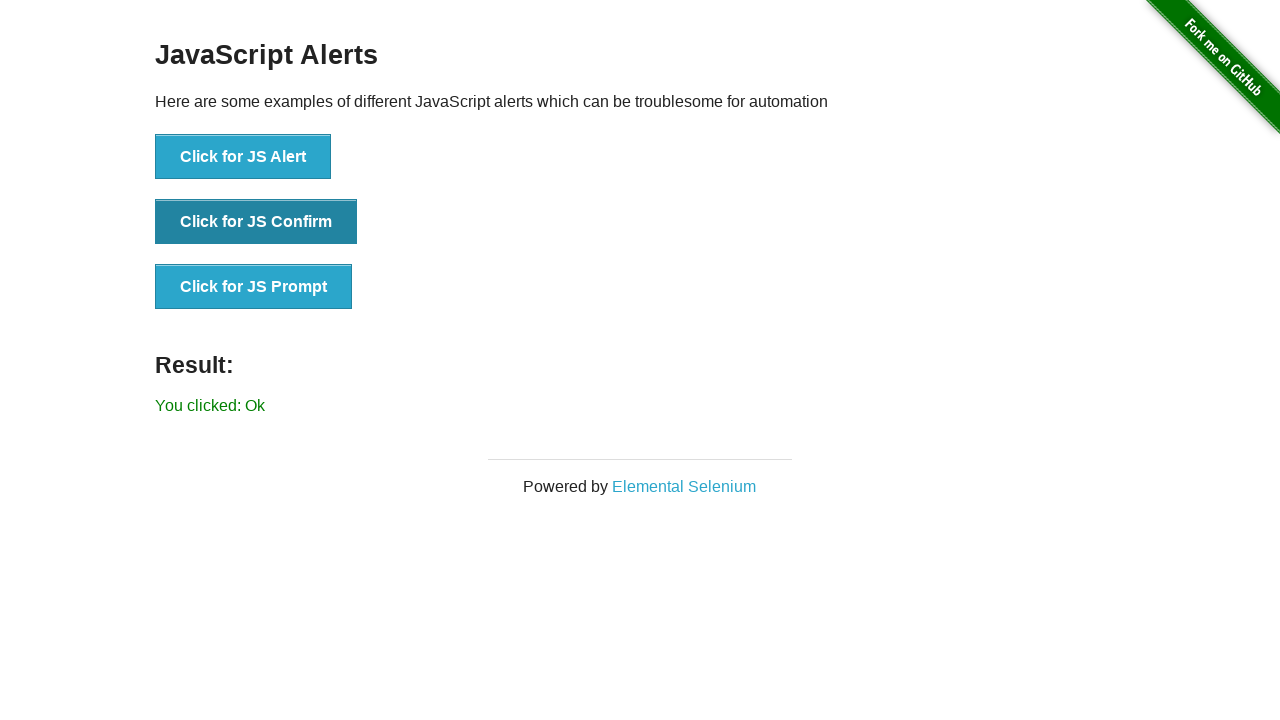

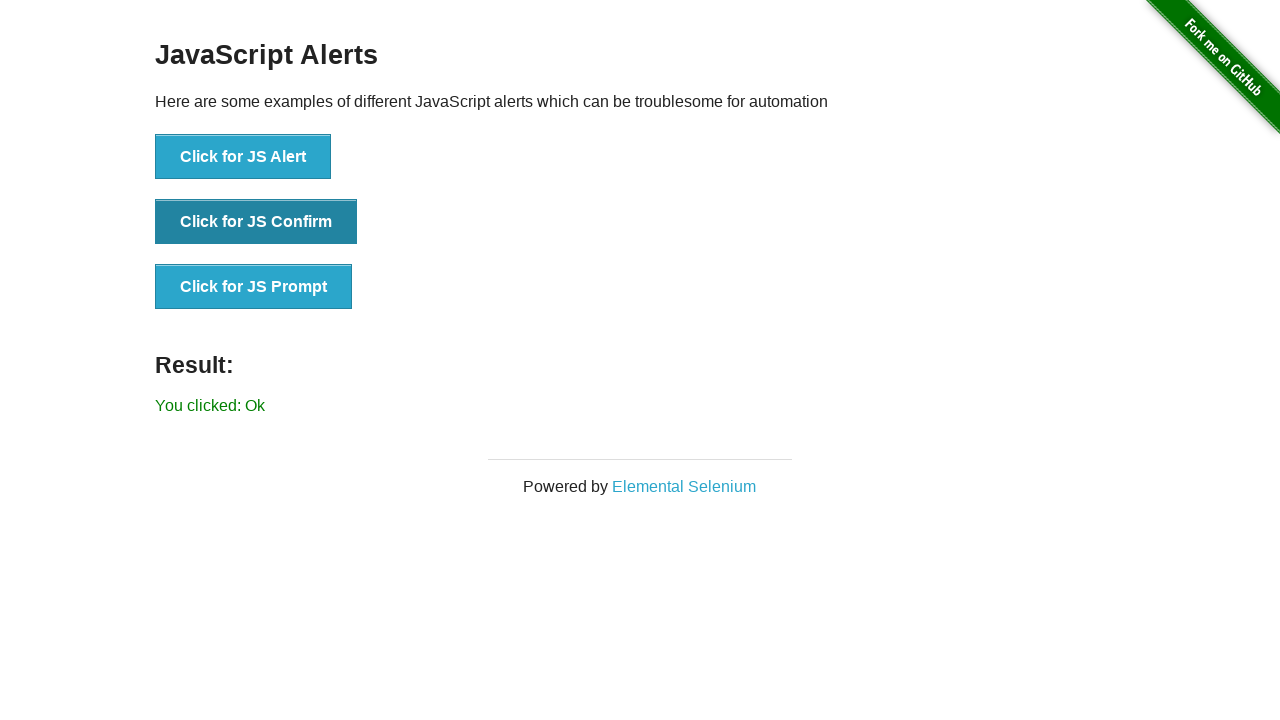